Navigates to QSpiders website and clicks on the Courses link using mouse hover action with offset

Starting URL: https://qspiders.com/

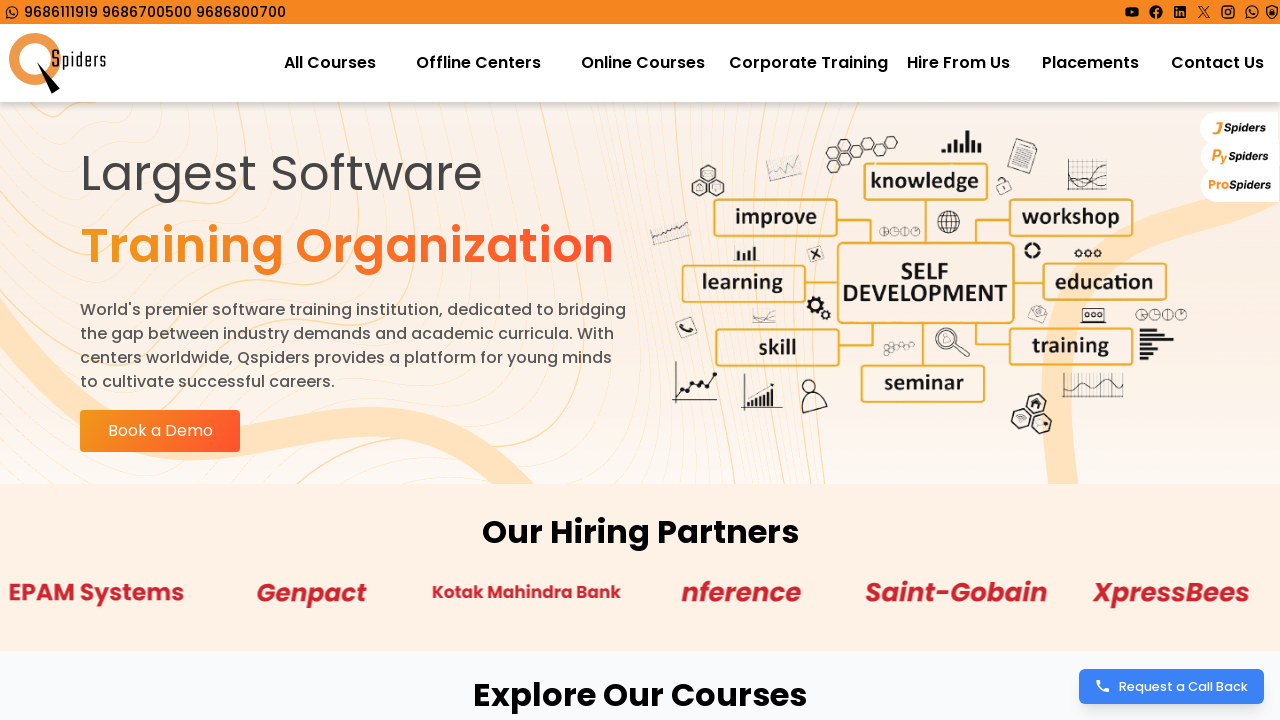

Located Courses link element
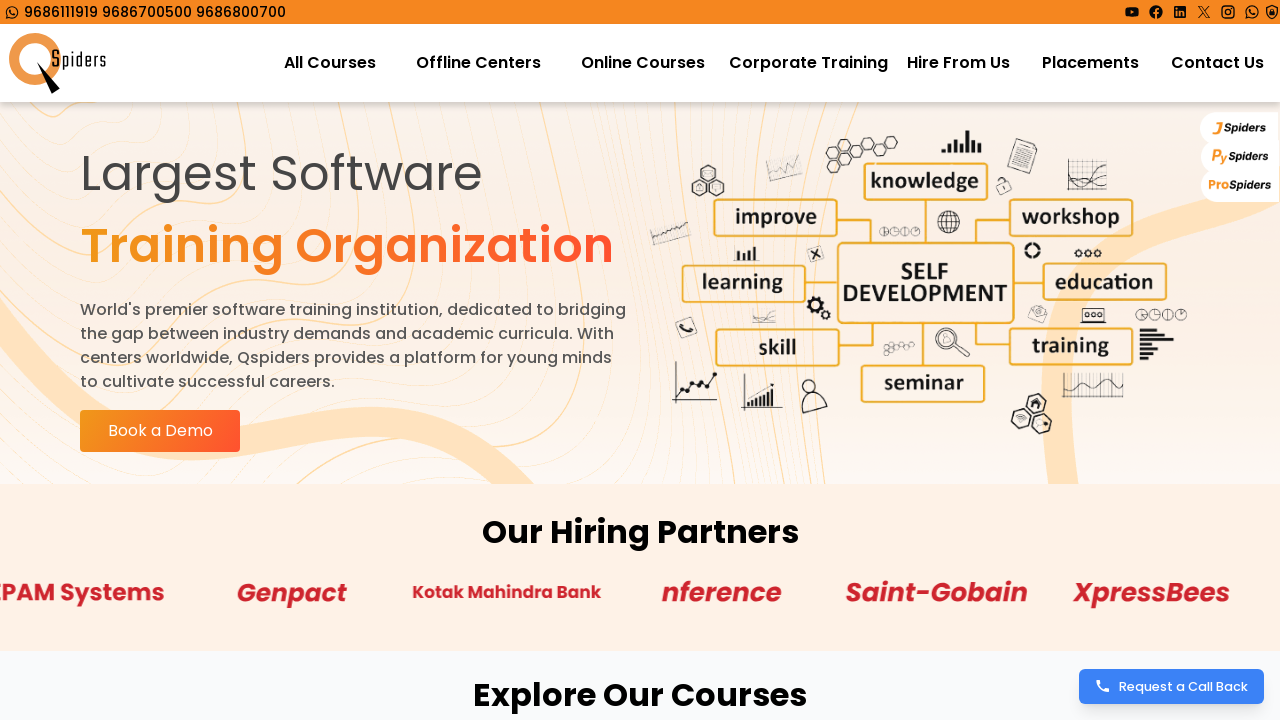

Hovered over Courses link at (640, 361) on a:has-text('Courses')
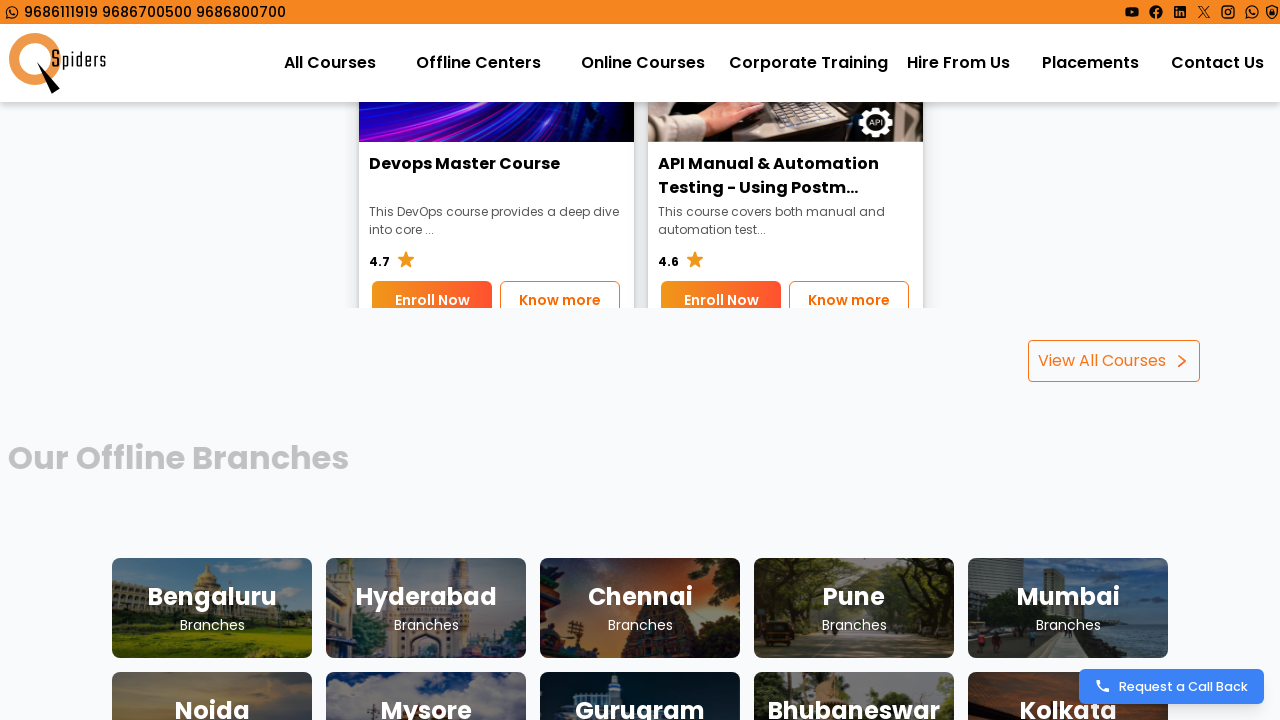

Moved mouse to Courses link with 100px horizontal offset at (180, 340)
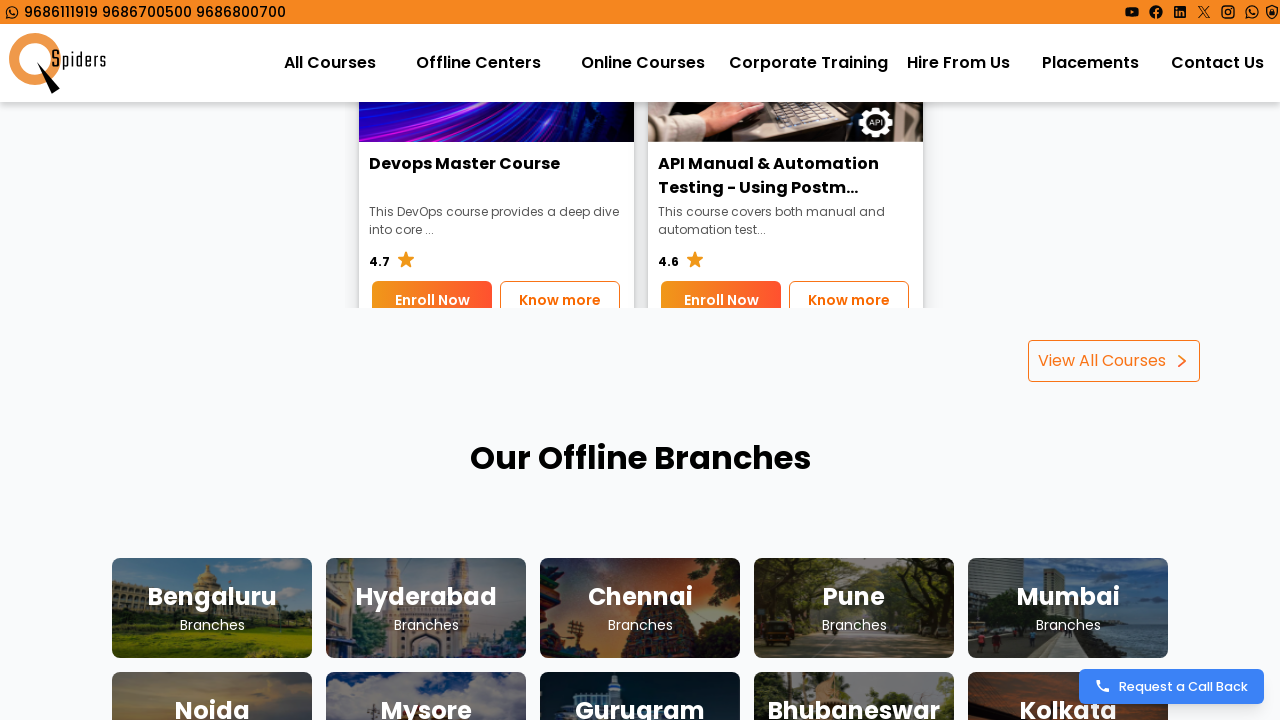

Clicked Courses link at offset position at (180, 340)
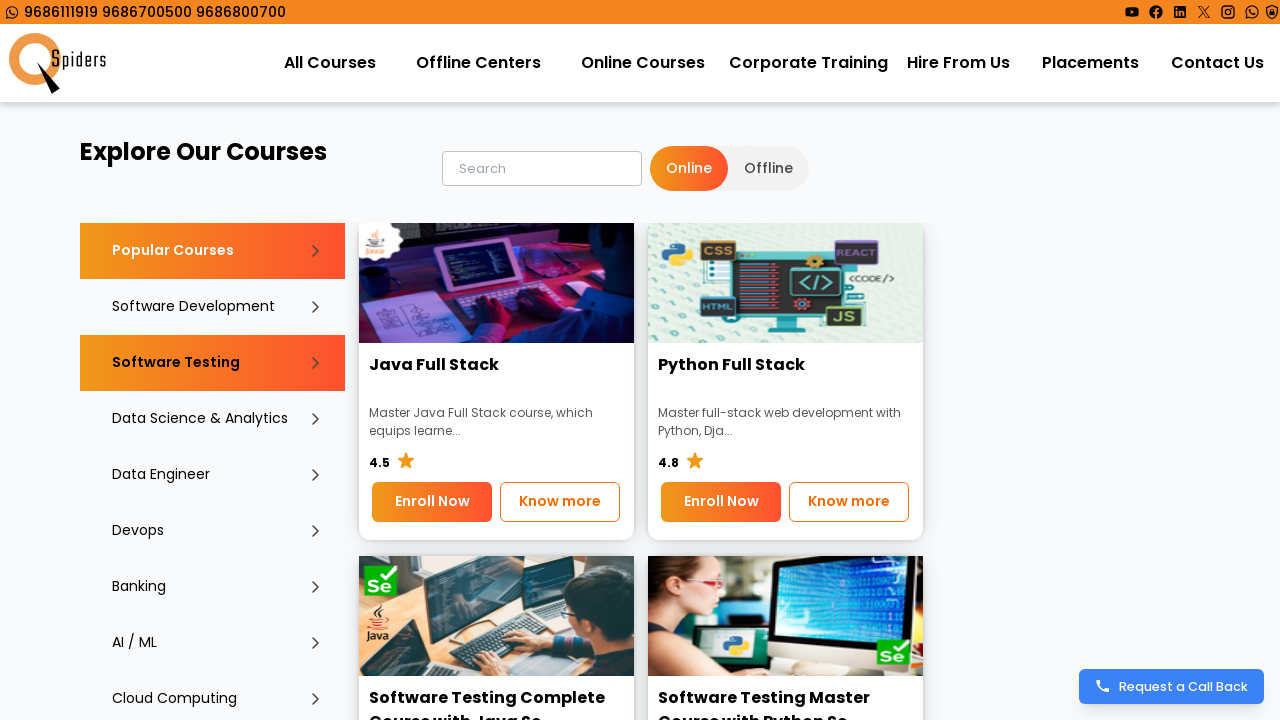

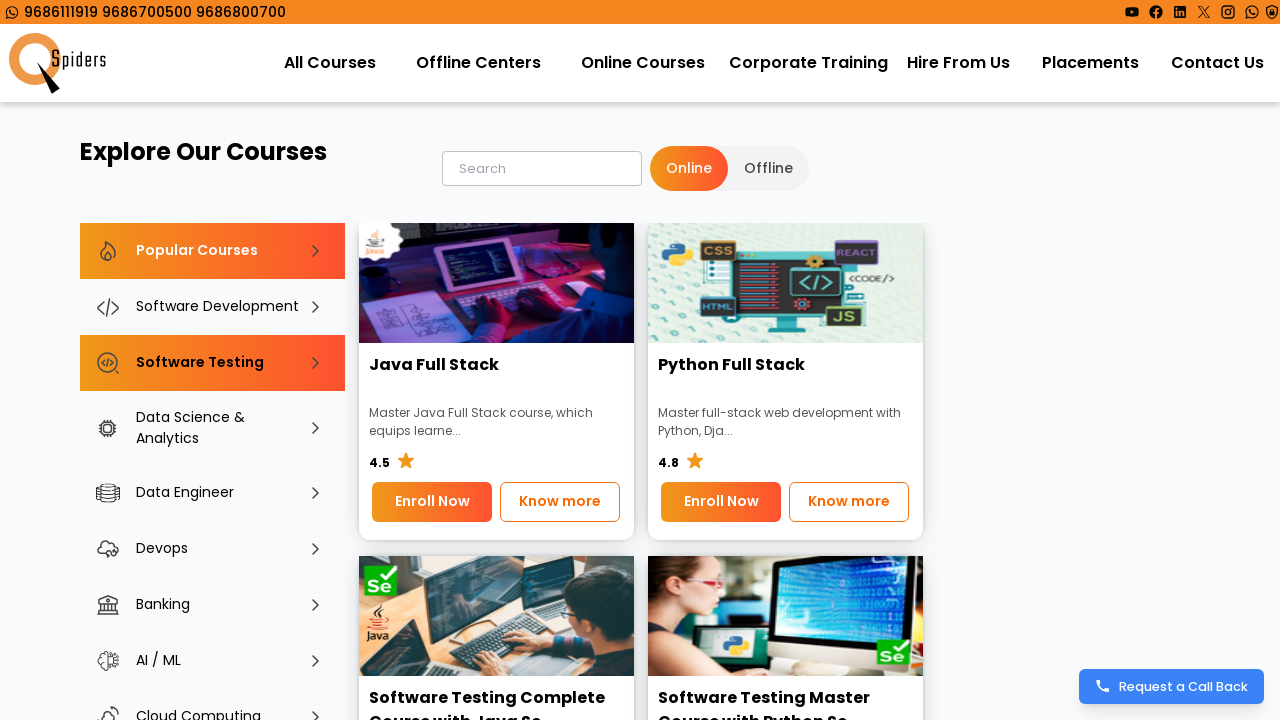